Tests dropdown functionality by selecting an option by index and verifying the selection

Starting URL: https://the-internet.herokuapp.com/dropdown

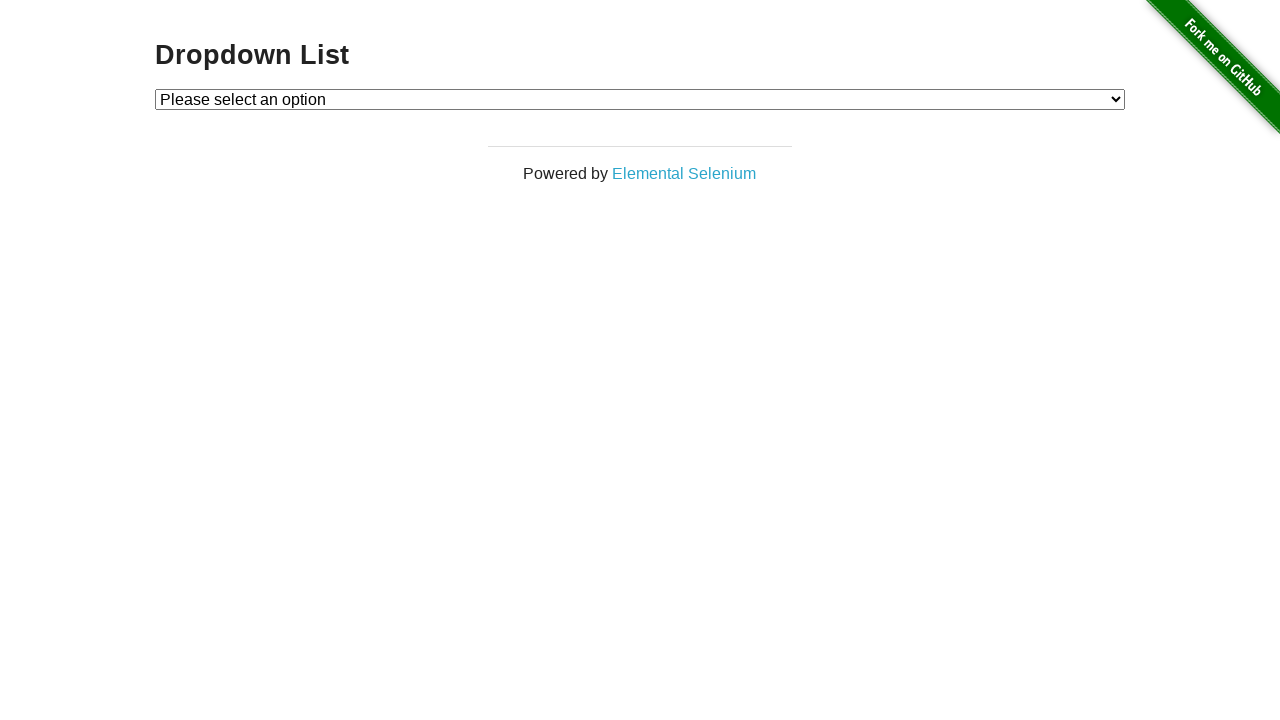

Selected option at index 2 from the dropdown on #dropdown
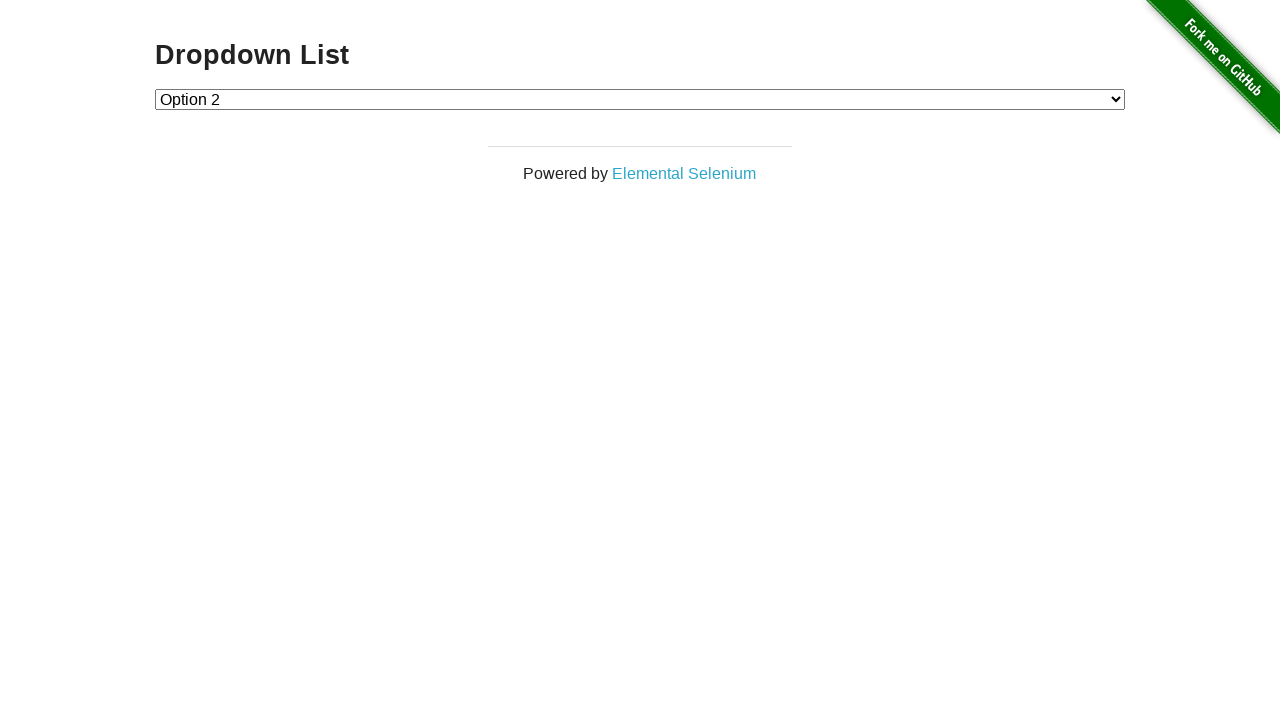

Retrieved the selected dropdown value
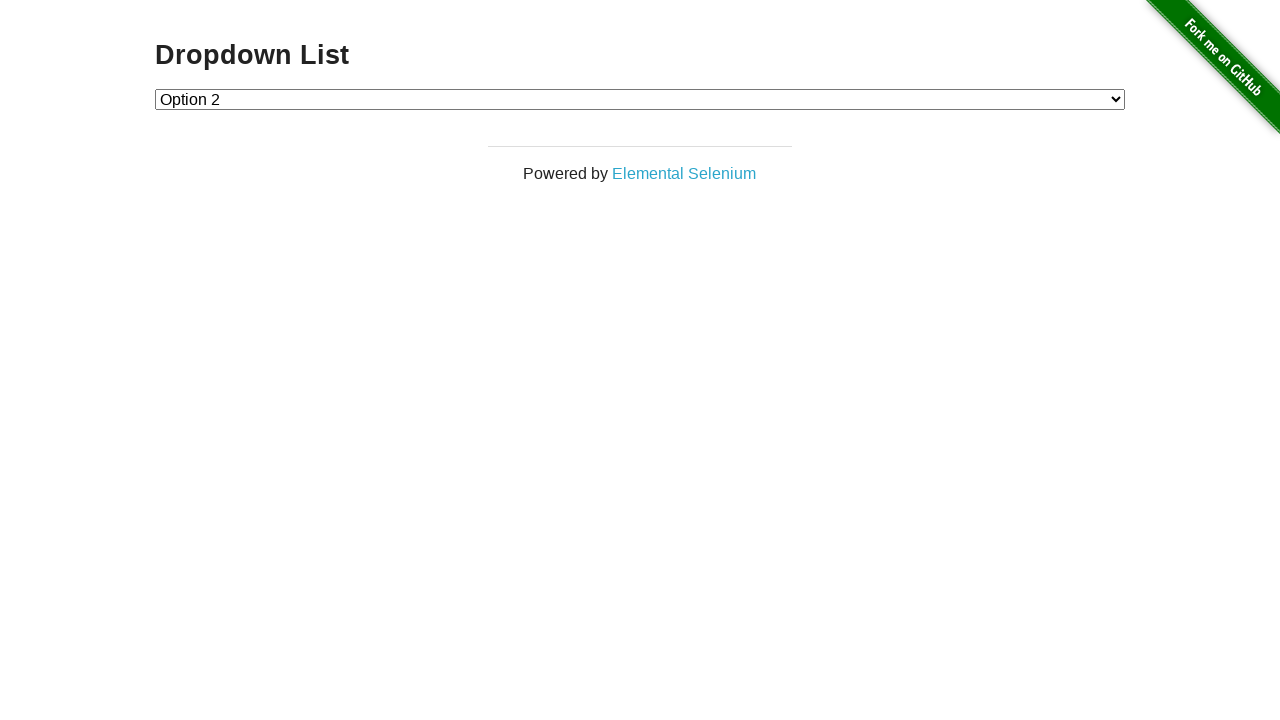

Verified that option '2' is selected in the dropdown
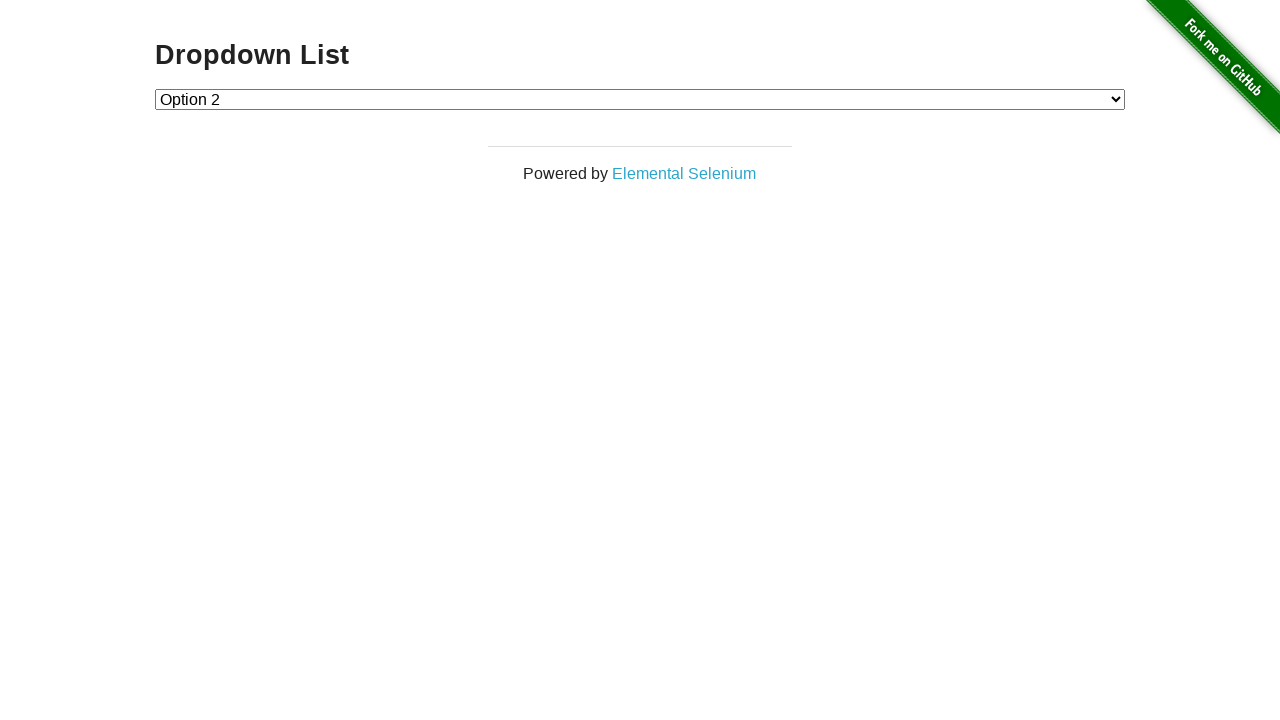

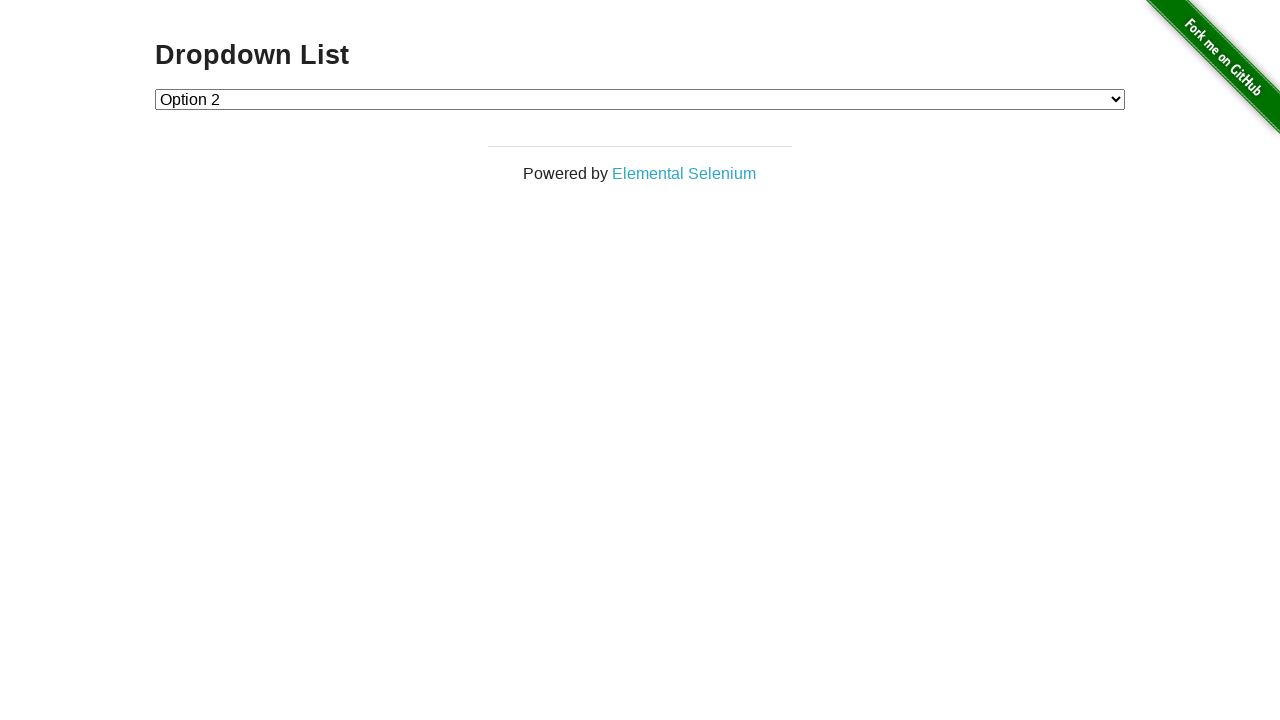